Tests keyboard actions on a text comparison tool by selecting all text in the source area, copying it, and pasting it into the destination area using keyboard shortcuts

Starting URL: https://extendsclass.com/text-compare.html

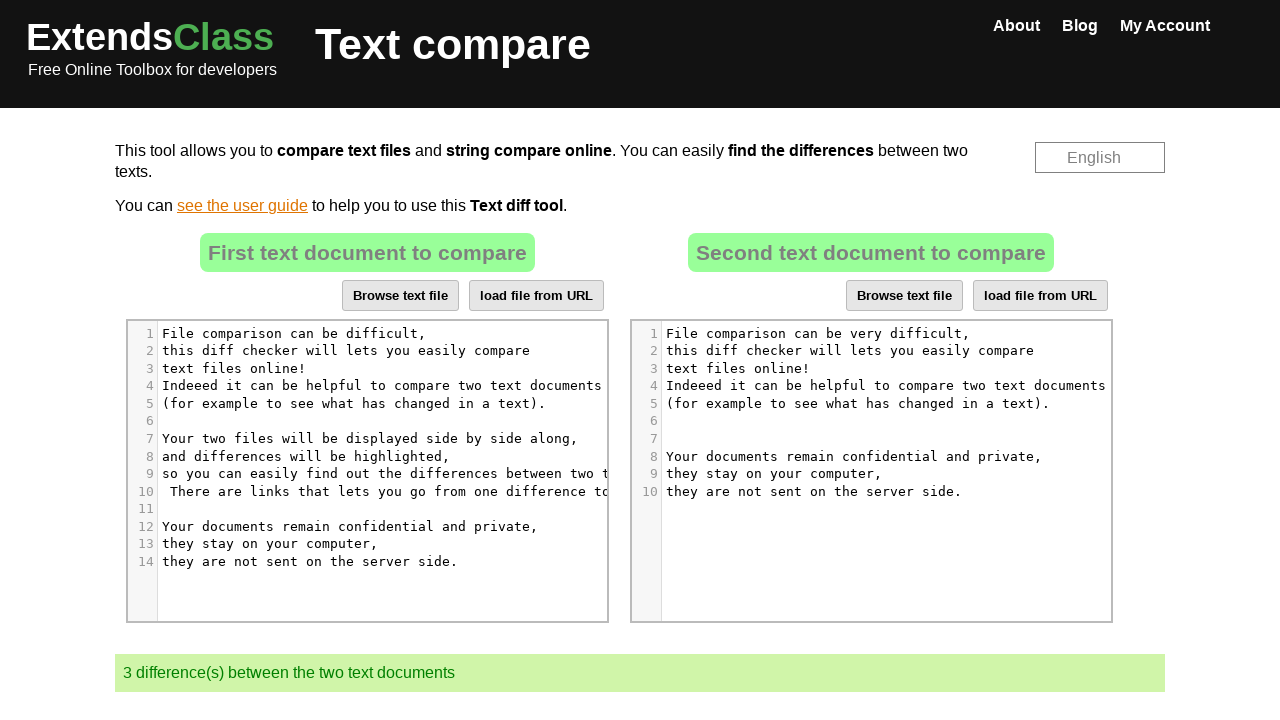

Waited 2 seconds for page to load
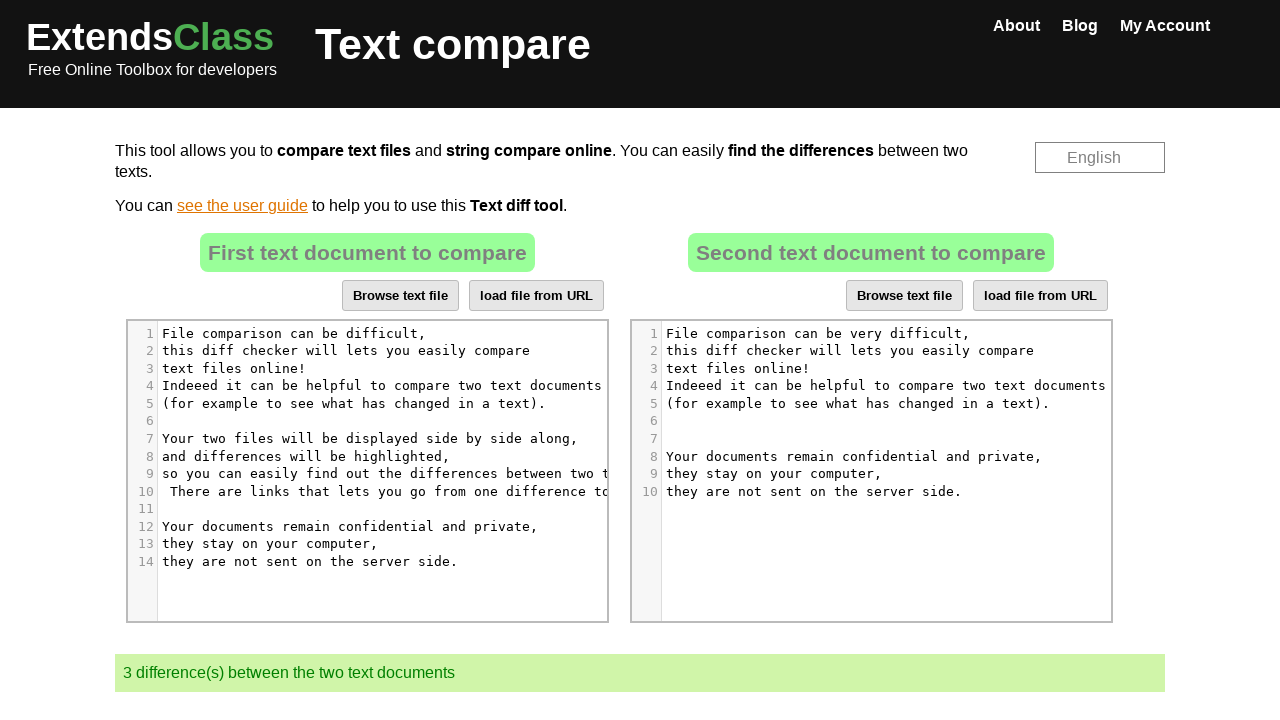

Located source textarea element
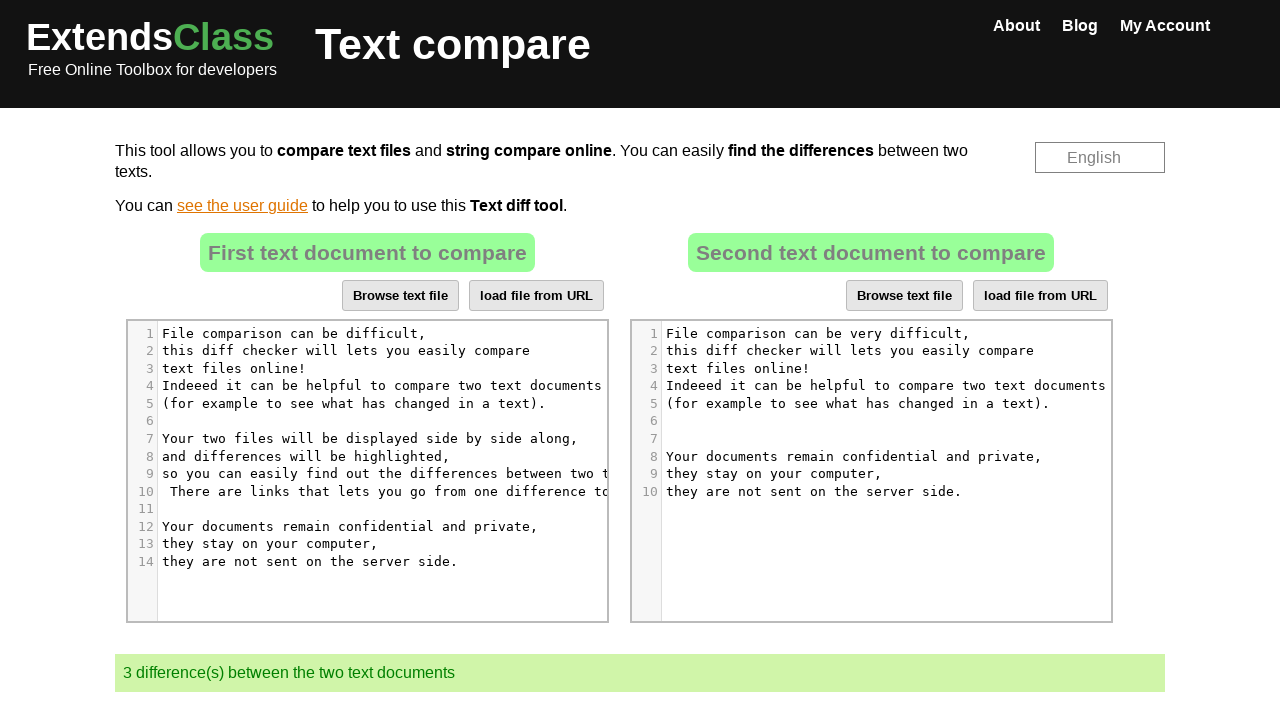

Clicked on source textarea at (354, 403) on //*[@id="dropZone"]//div[5]/pre/span
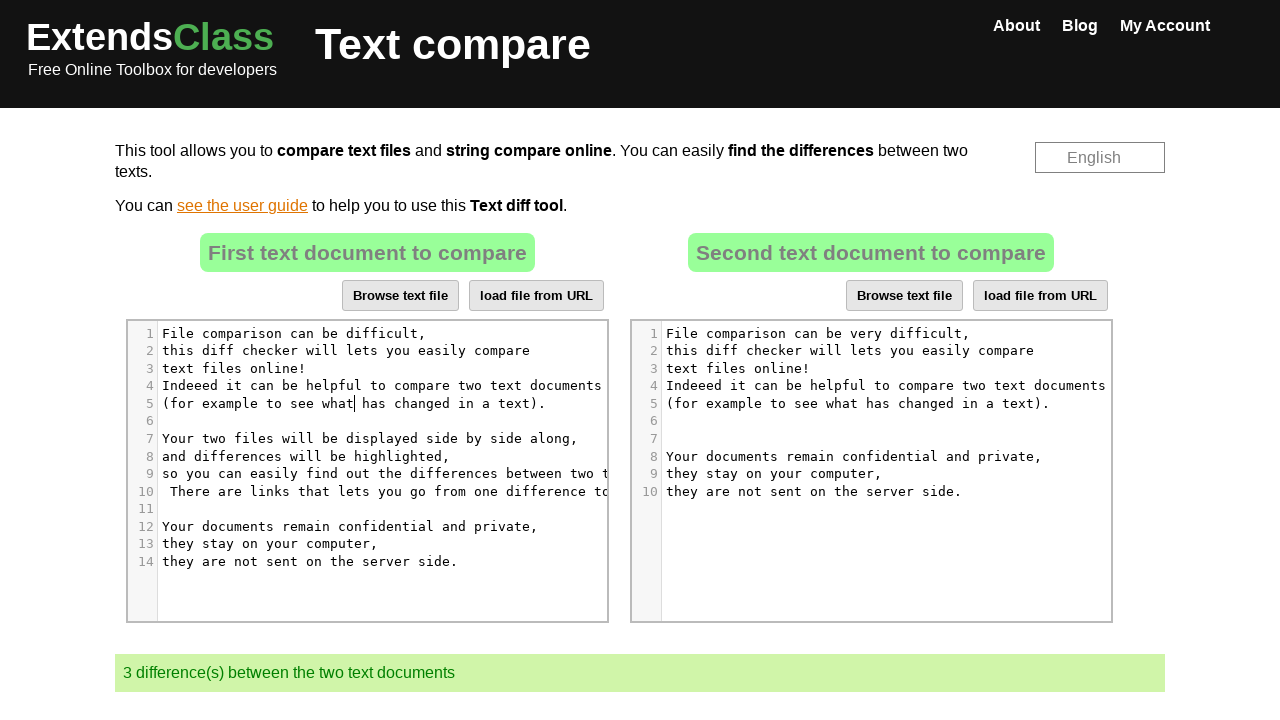

Pressed Ctrl+A to select all text in source area
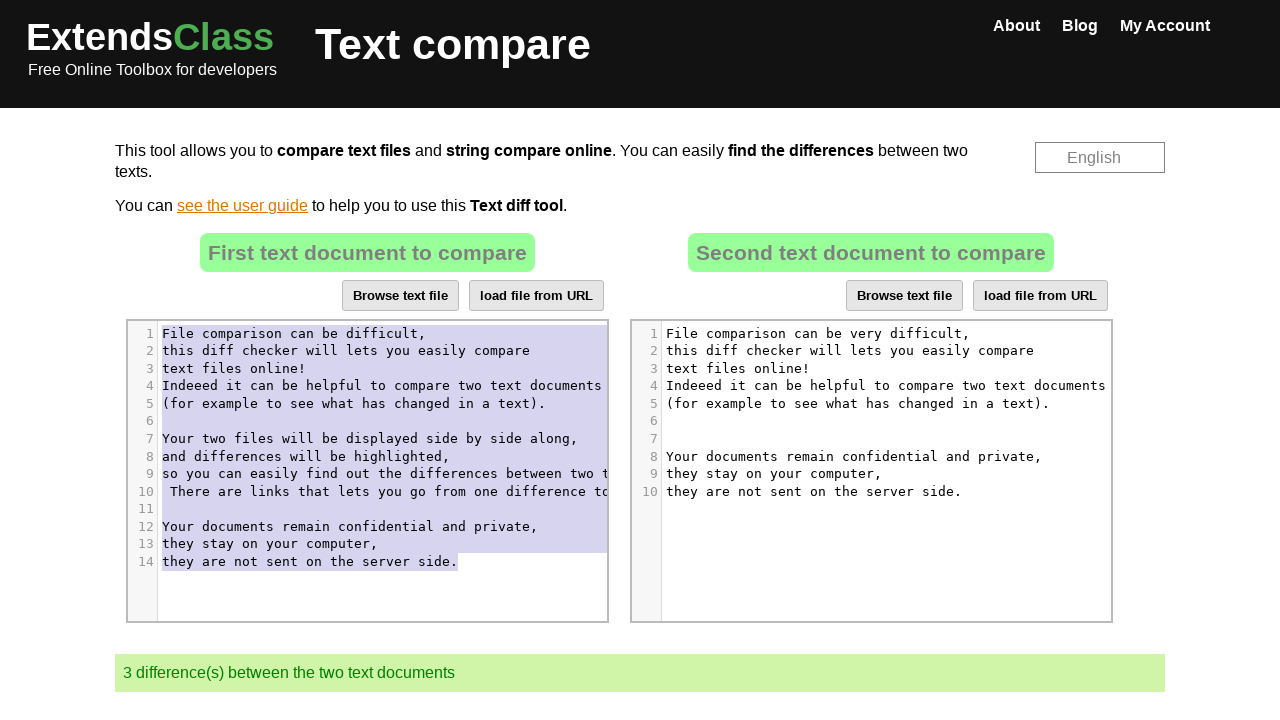

Pressed Ctrl+C to copy selected text
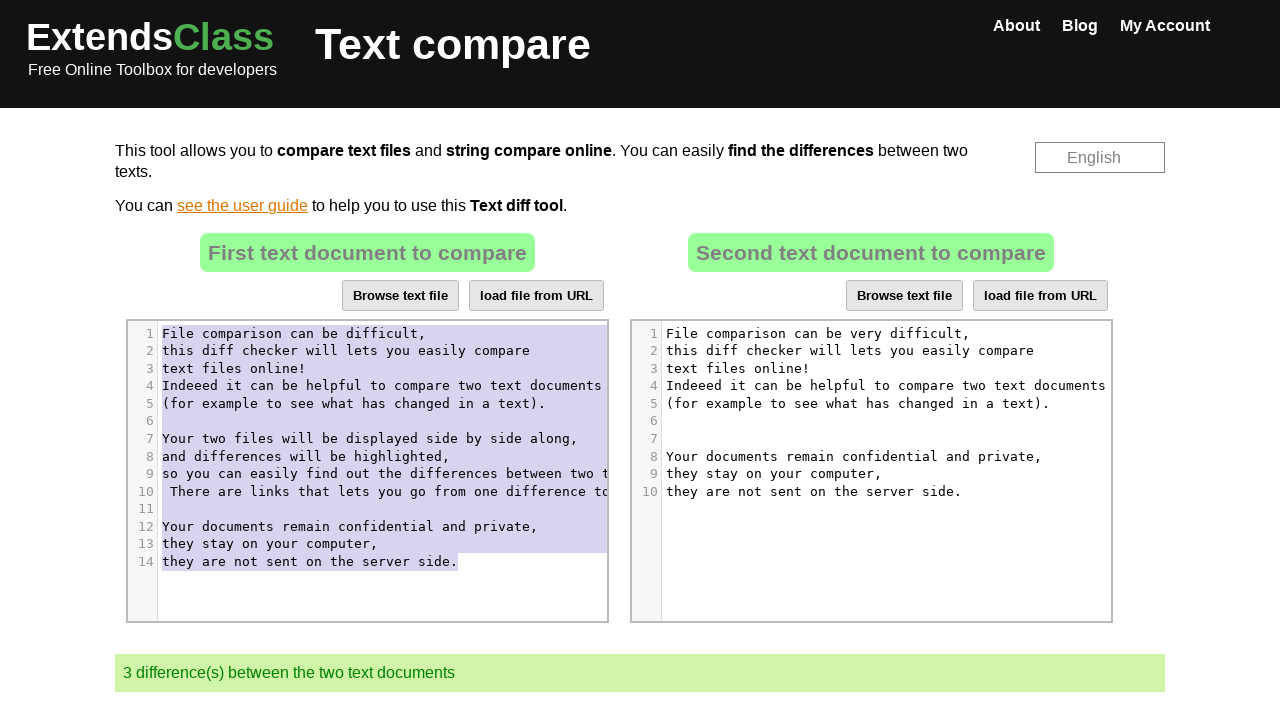

Waited 2 seconds before switching to destination area
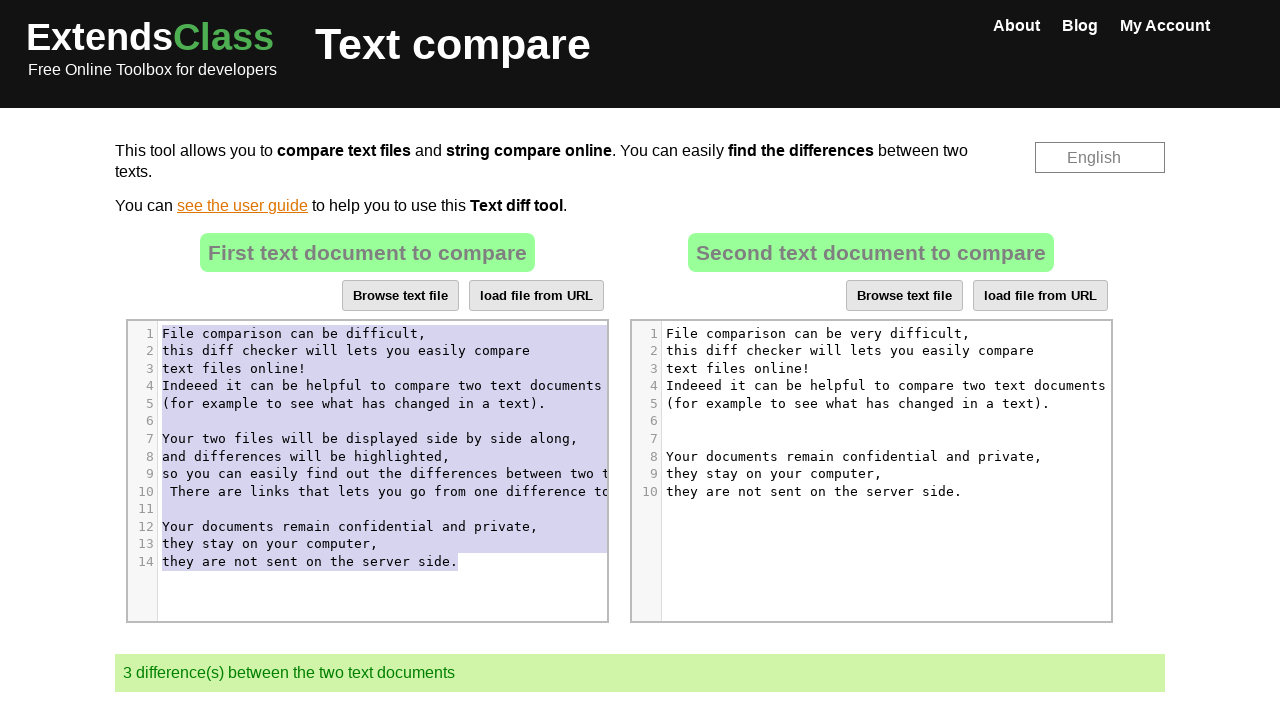

Located destination textarea element
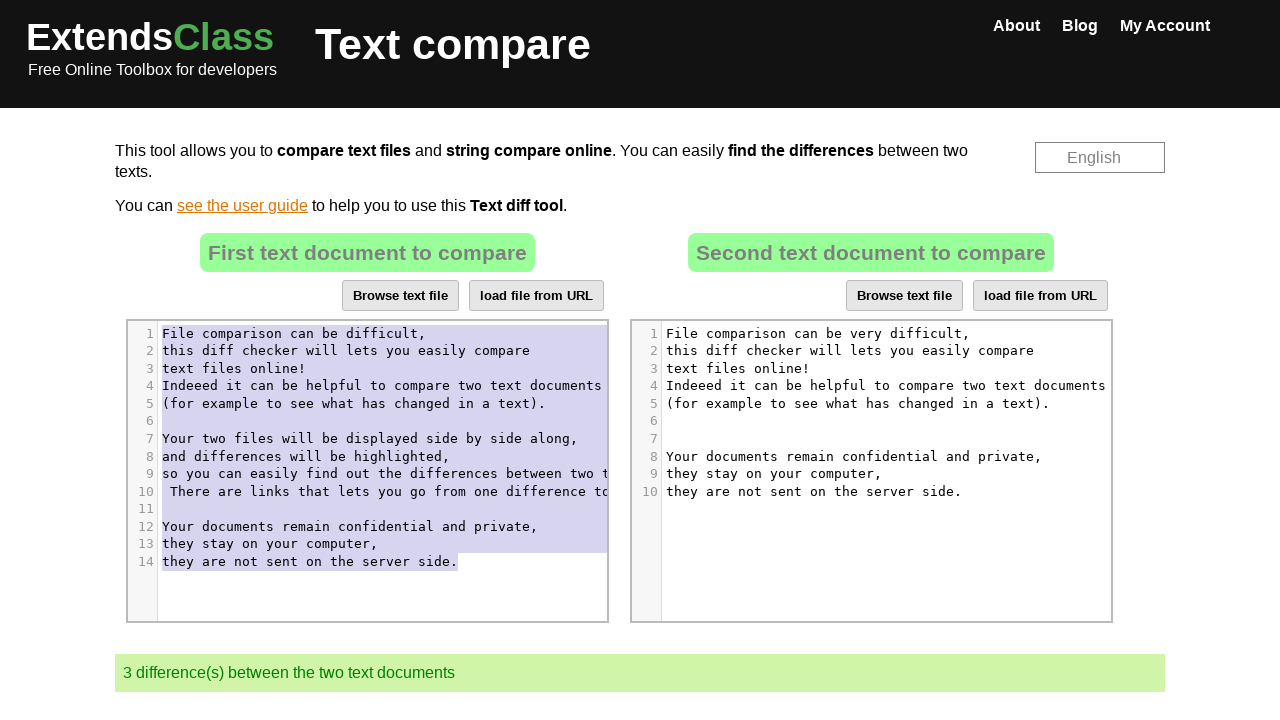

Clicked on destination textarea at (742, 368) on //*[@id="dropZone2"]//div[5]/div[3]/pre/span
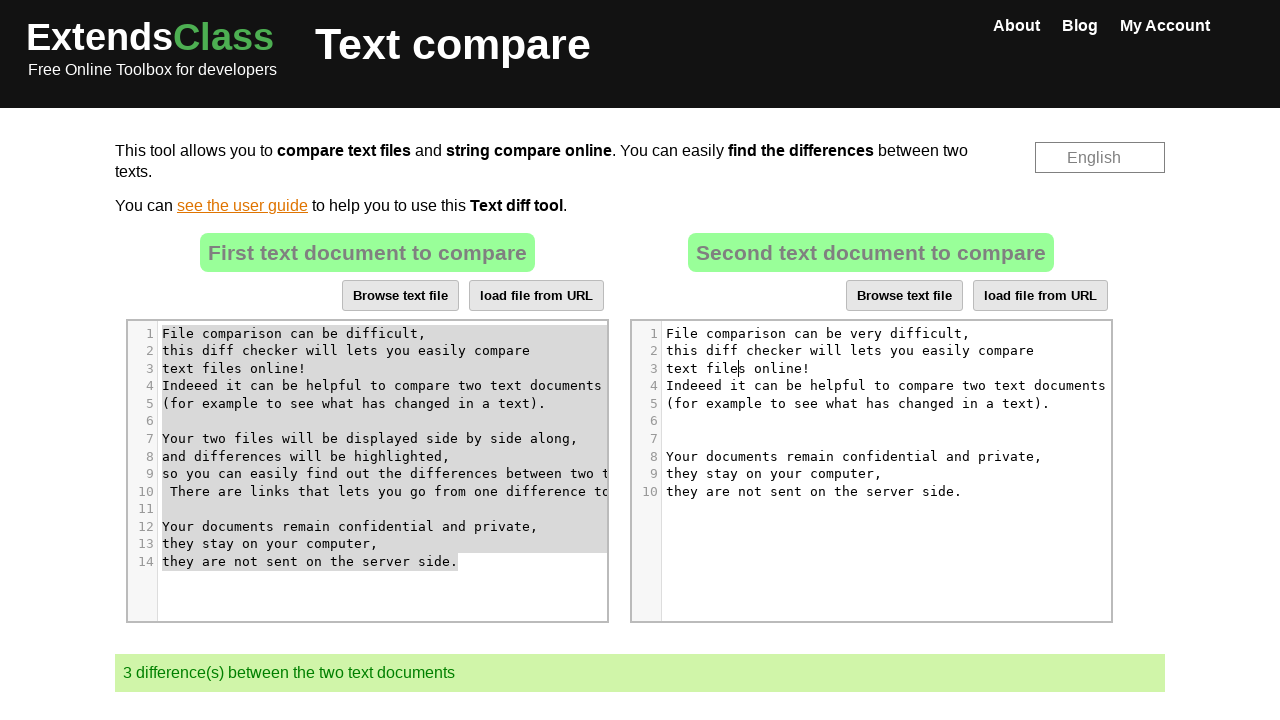

Pressed Ctrl+A to select all text in destination area
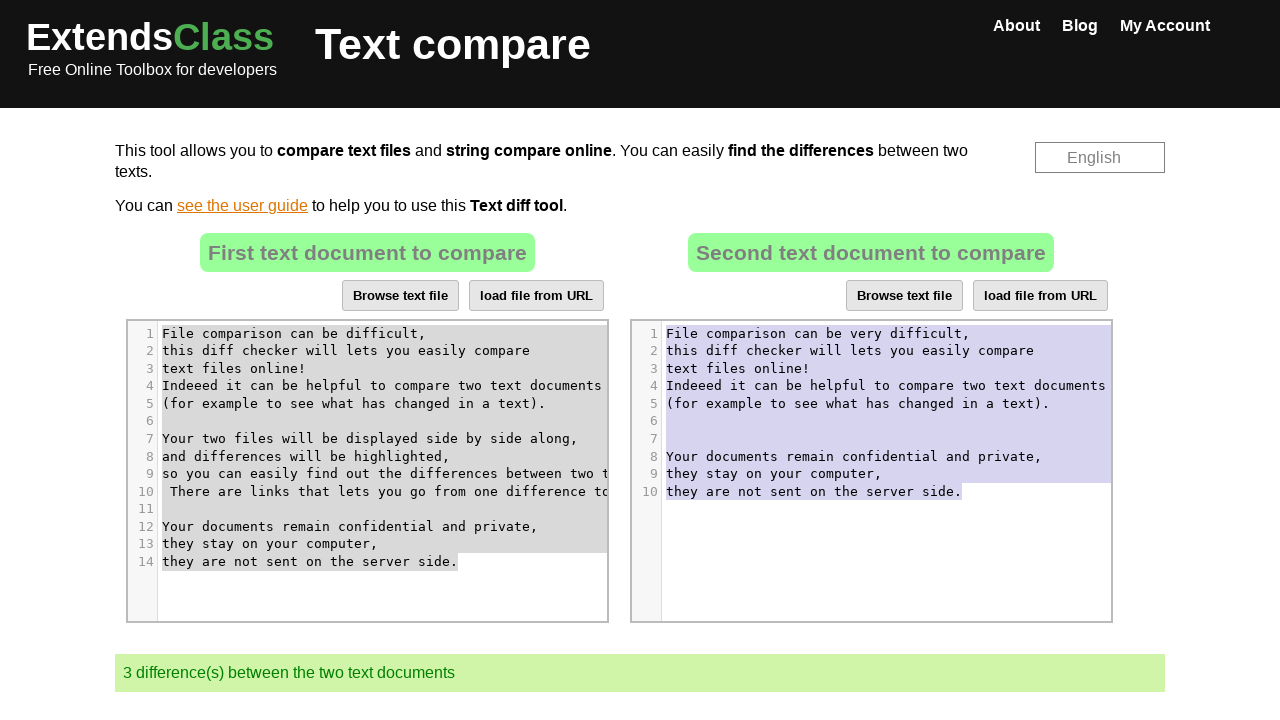

Pressed Ctrl+V to paste copied text into destination area
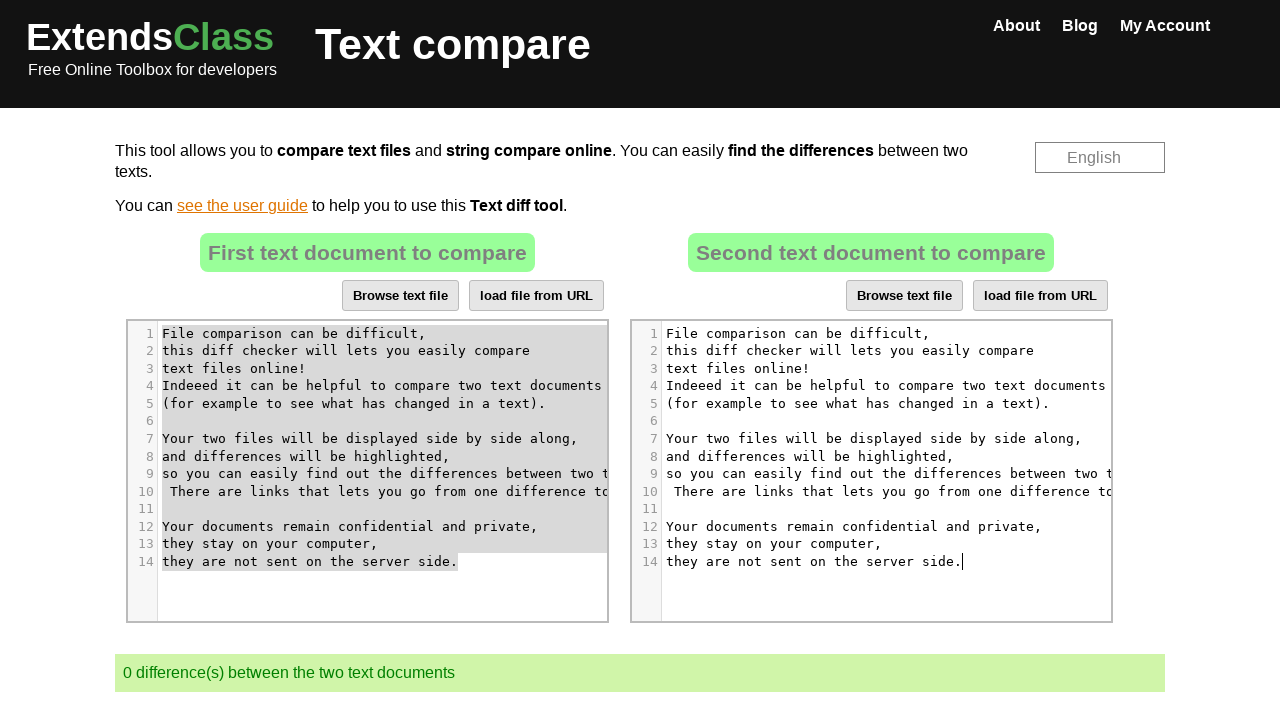

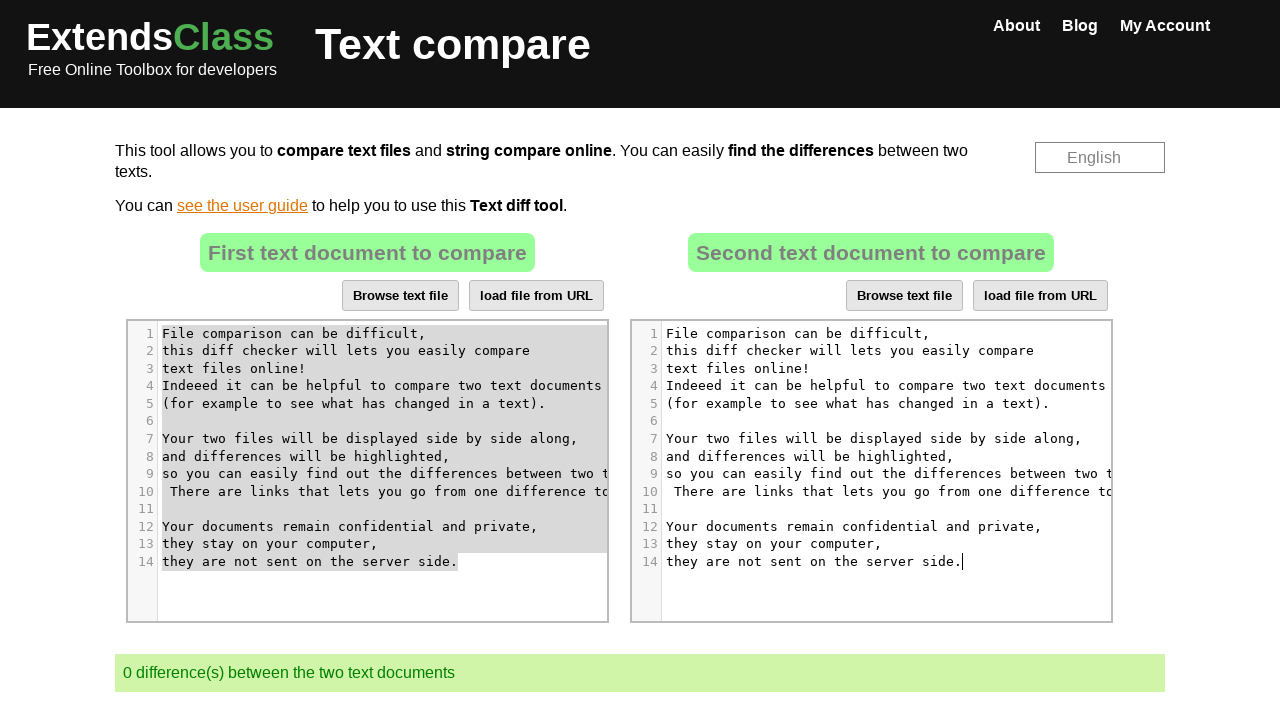